Navigates to UK Bump Keys lock pick sets collection page and waits for it to load

Starting URL: https://www.ukbumpkeys.com/collections/lock-pick-sets

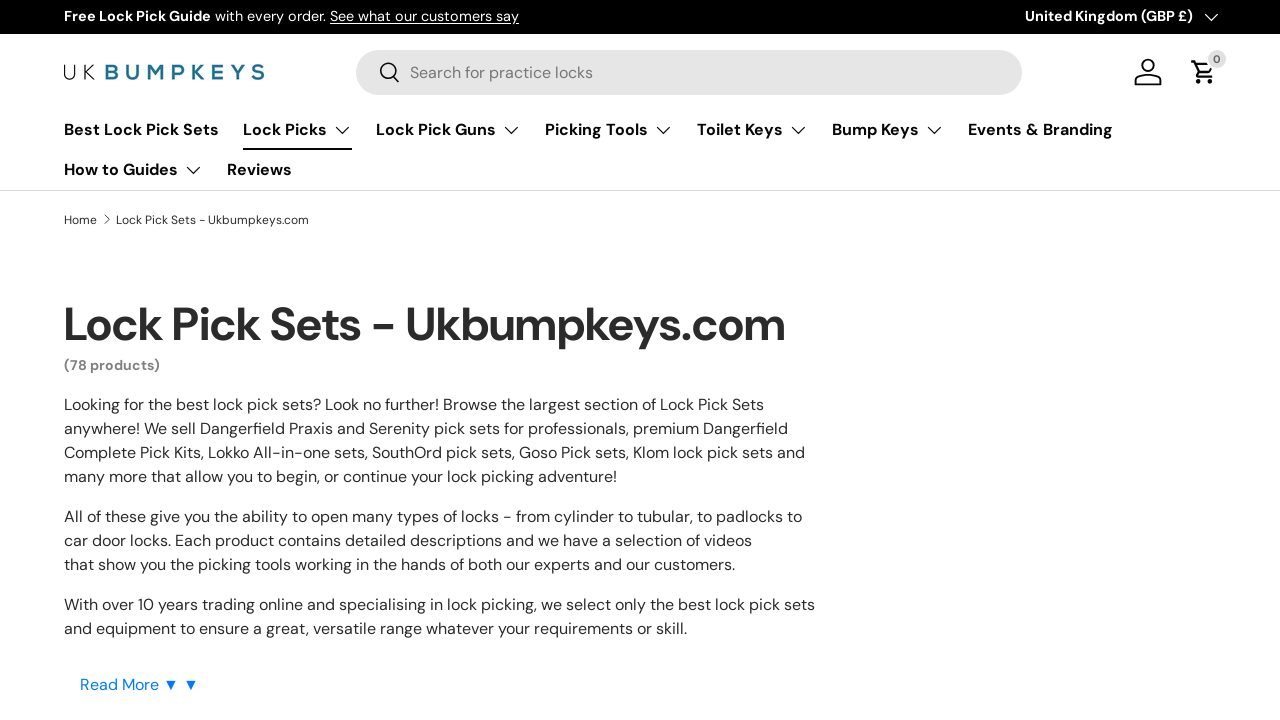

Navigated to UK Bump Keys lock pick sets collection page
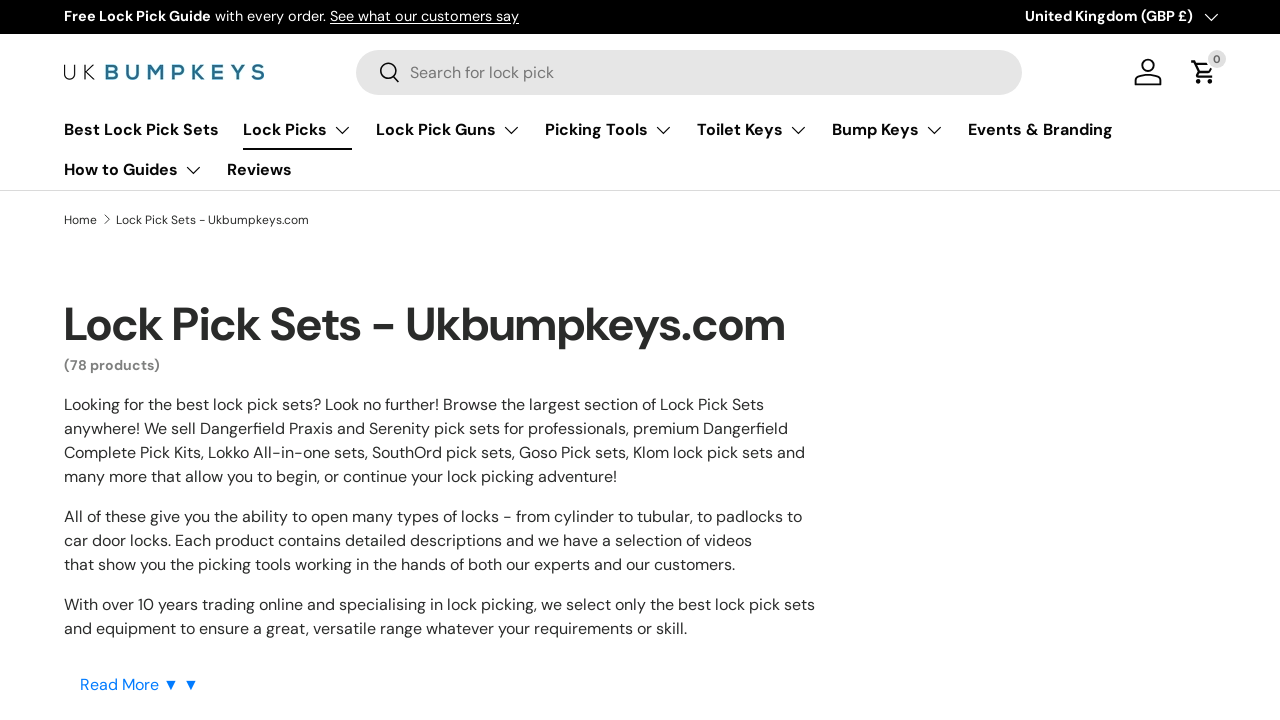

Page body loaded successfully
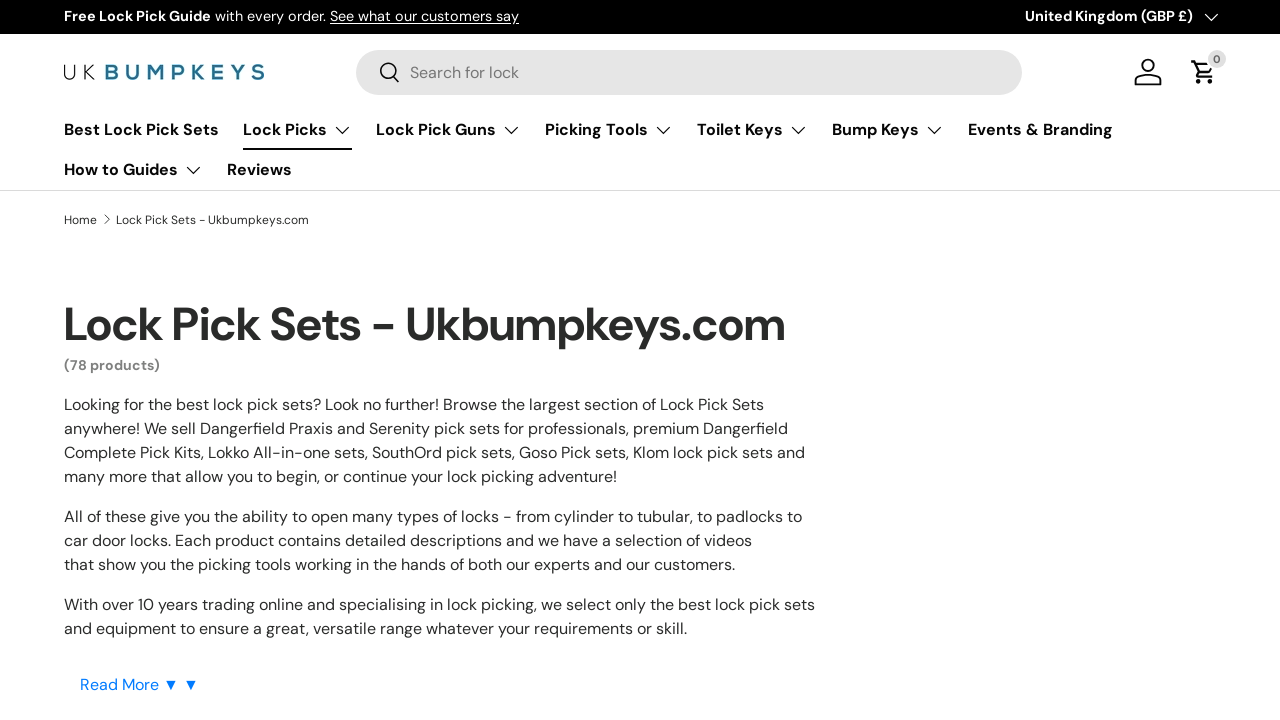

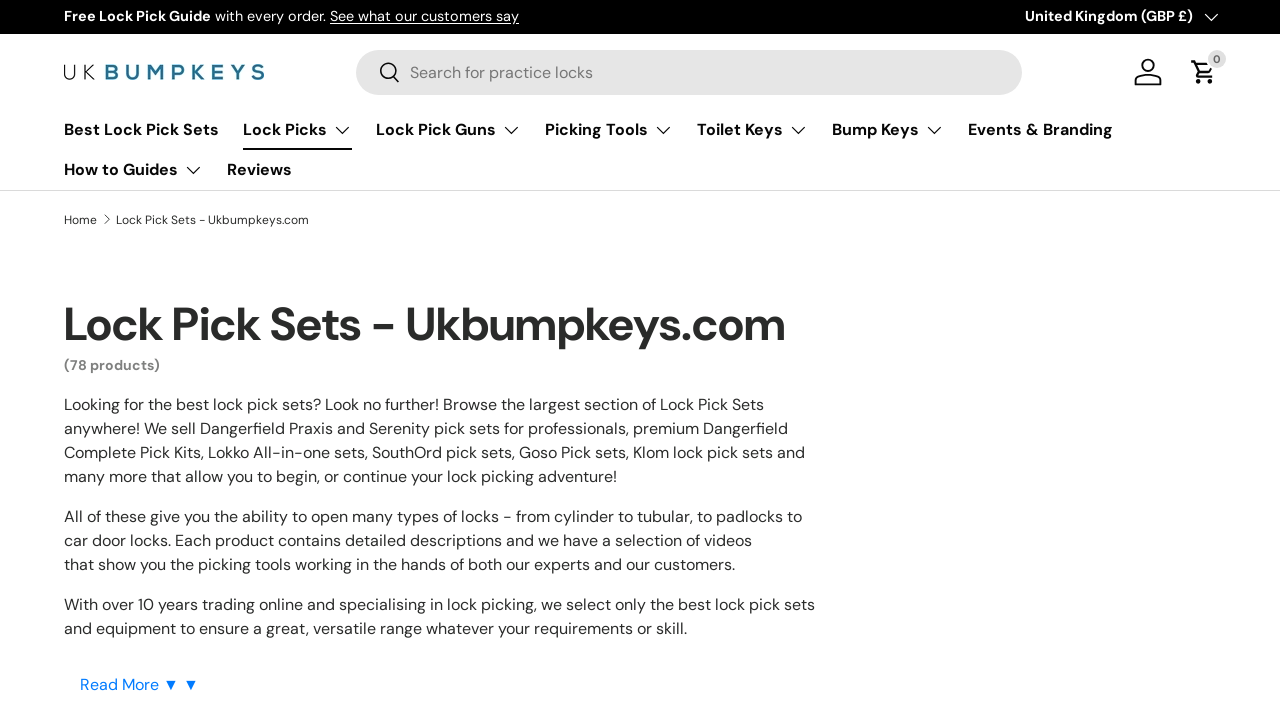